Tests dynamic controls by clicking Remove button, verifying "It's gone!" message, clicking Add button, and verifying "It's back" message

Starting URL: https://the-internet.herokuapp.com/dynamic_controls

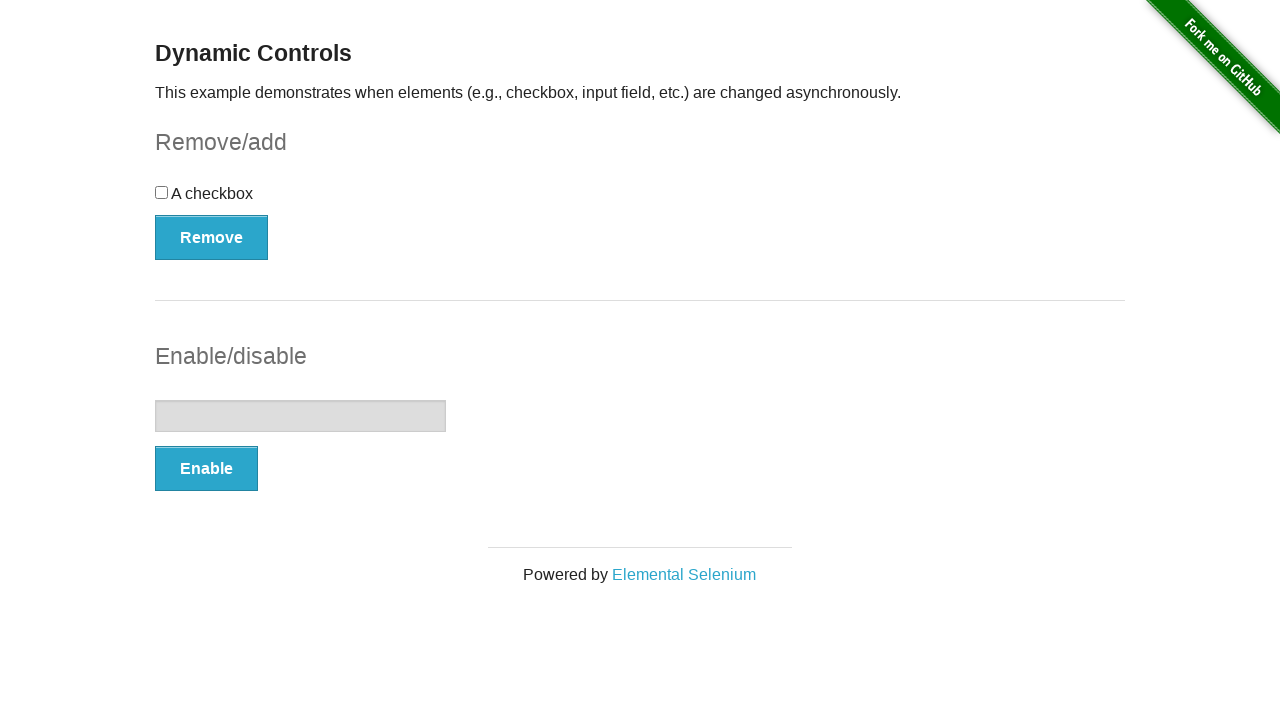

Clicked Remove button at (212, 237) on xpath=//button[text()='Remove']
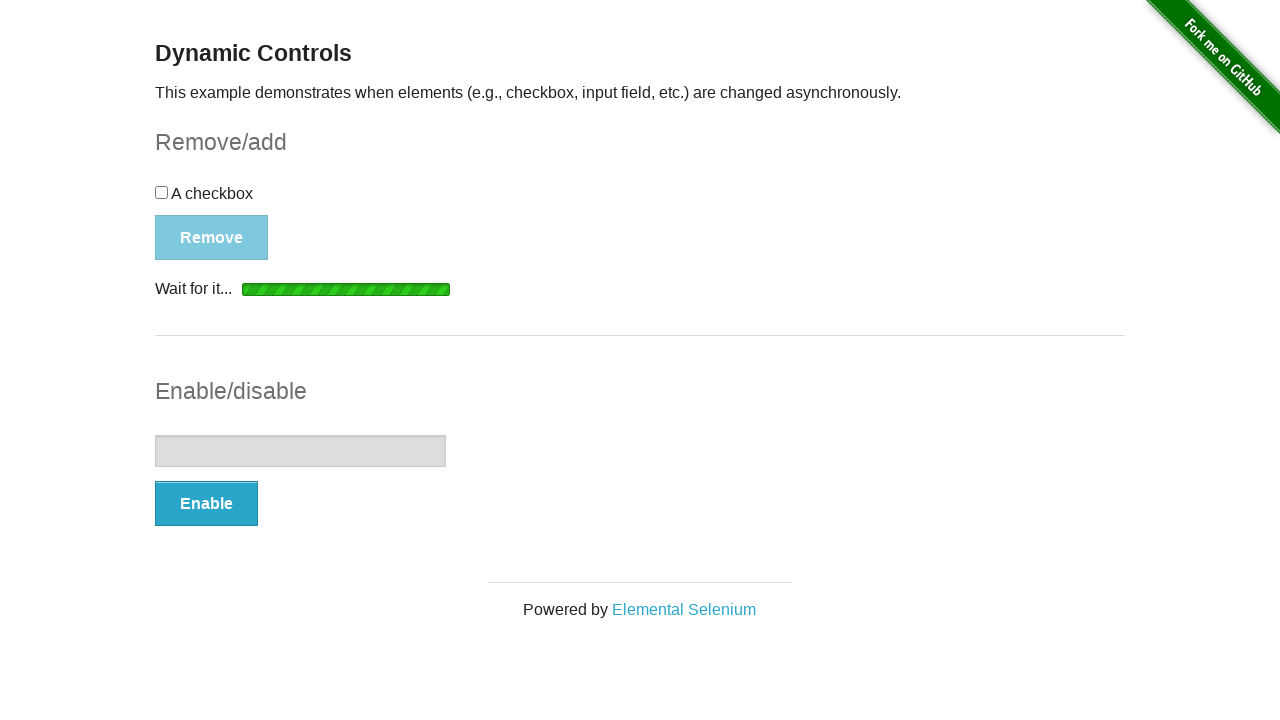

Verified 'It's gone!' message is visible
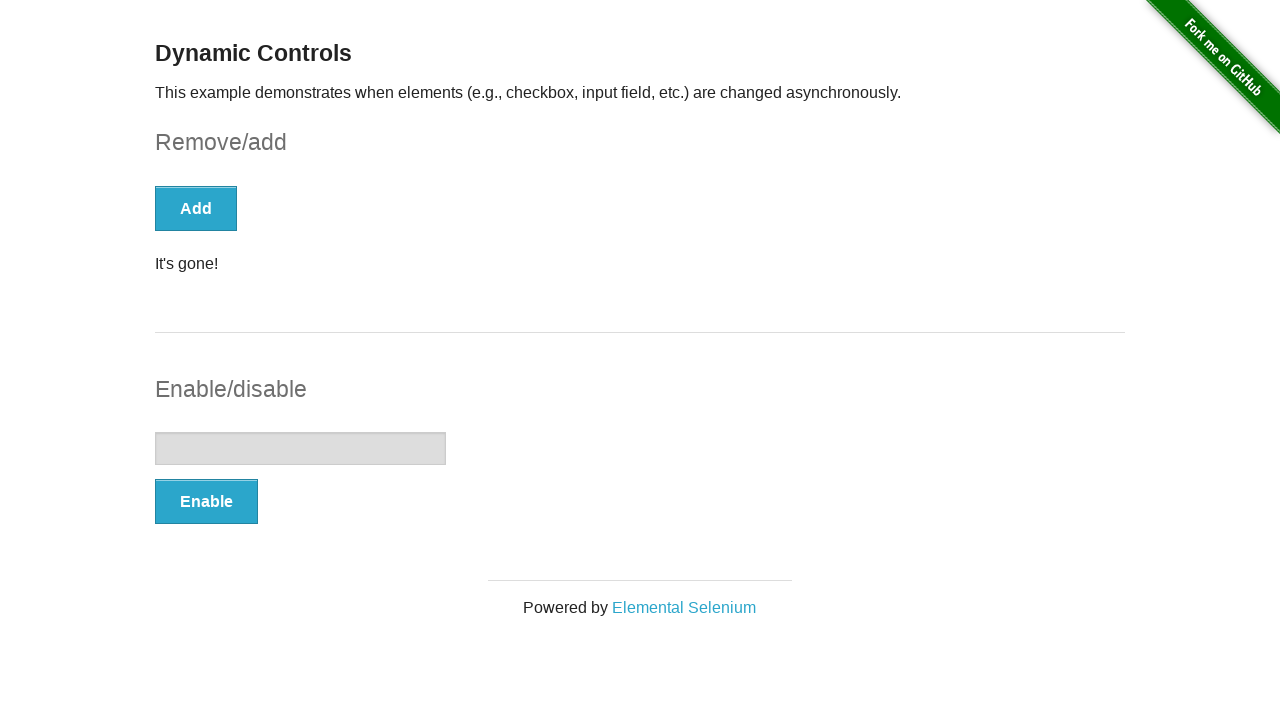

Clicked Add button at (196, 208) on xpath=//button[text()='Add']
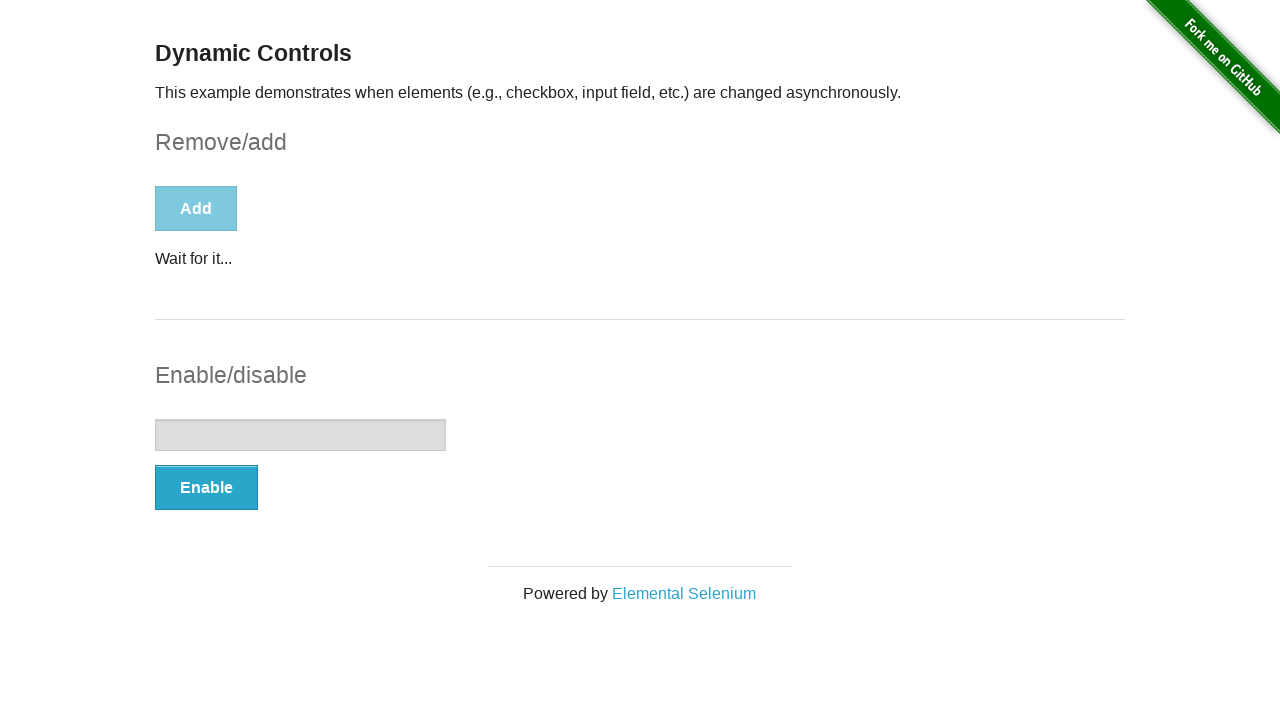

Verified 'It's back' message is visible
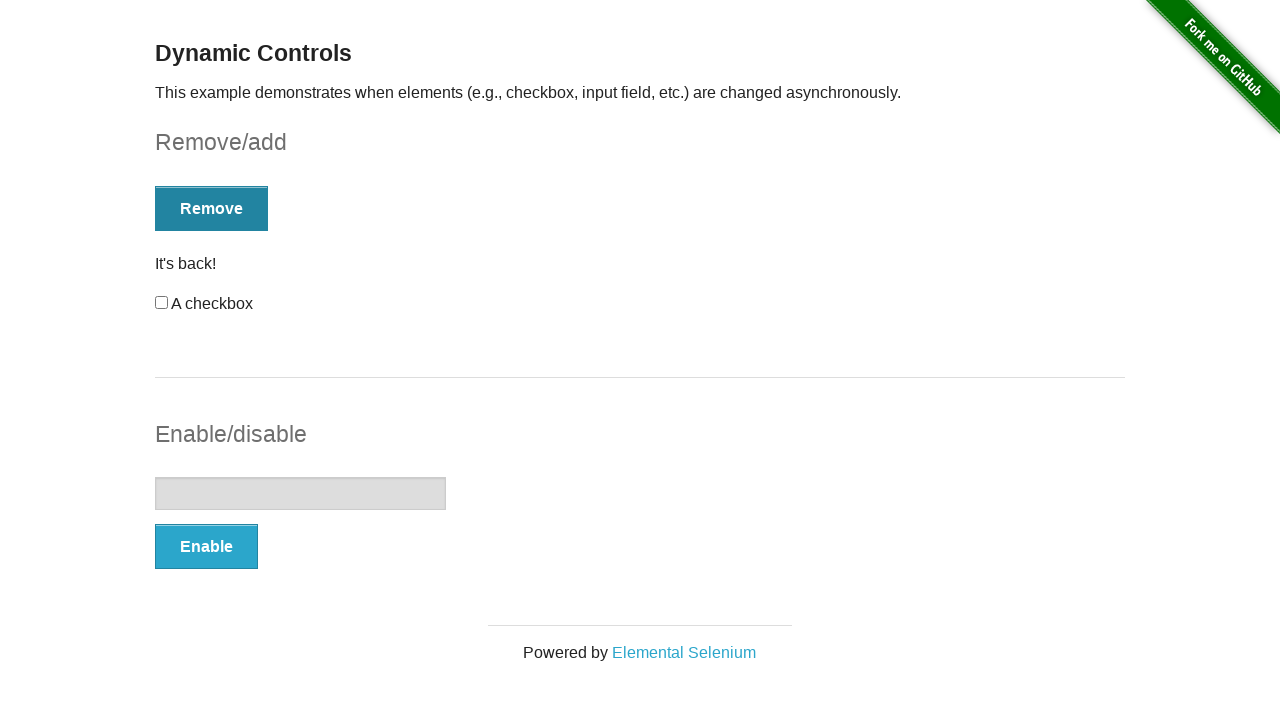

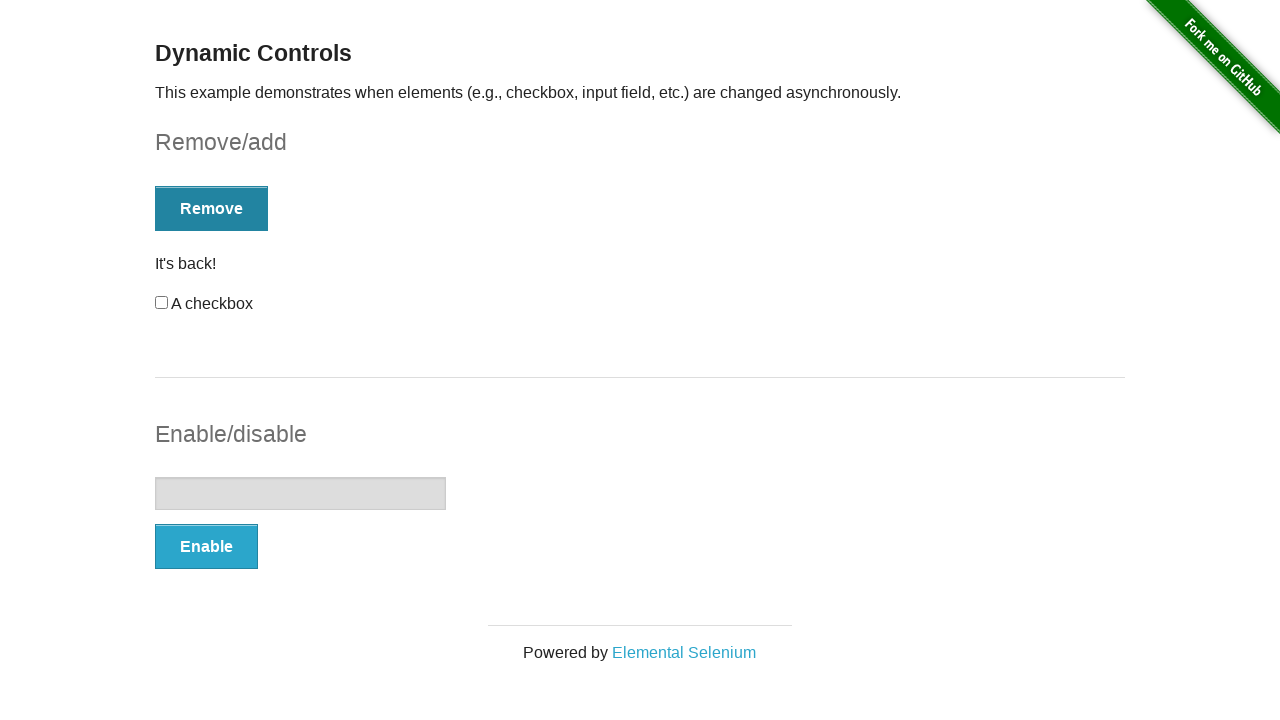